Tests descending sort functionality on the Due column of an HTML table by clicking the column header twice and verifying the values are sorted in descending order.

Starting URL: http://the-internet.herokuapp.com/tables

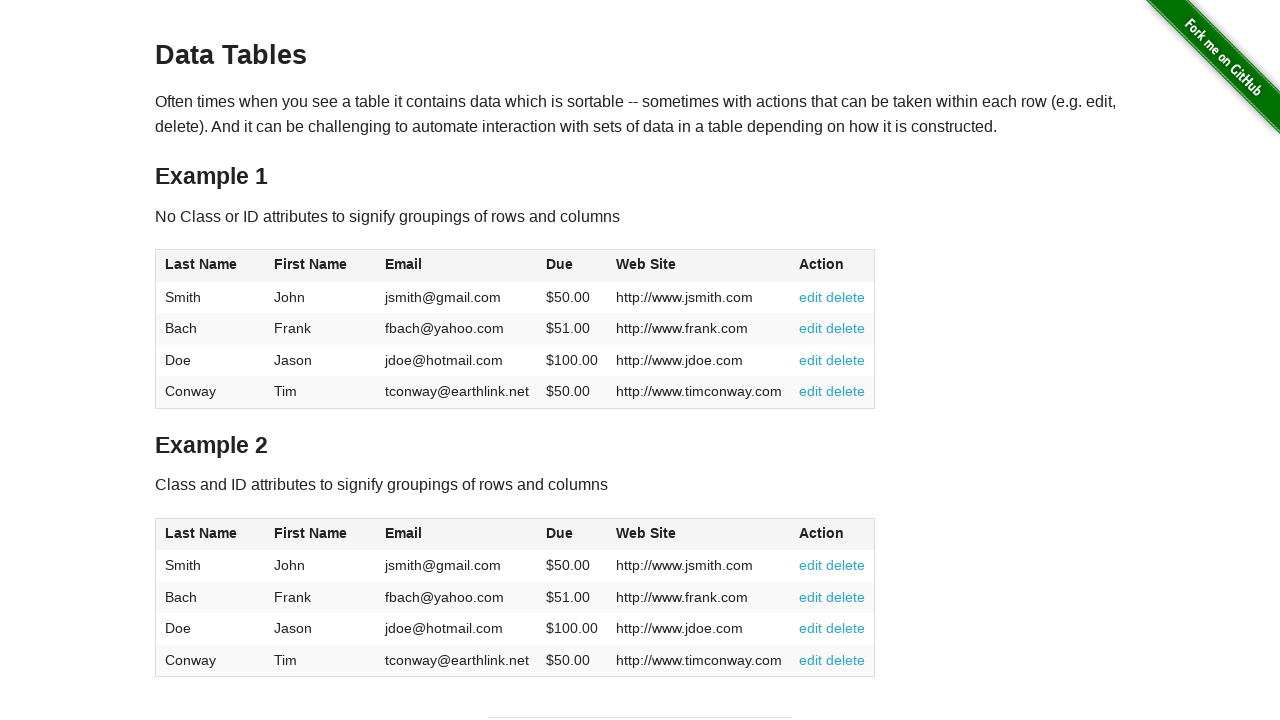

Clicked Due column header first time for ascending sort at (572, 266) on #table1 thead tr th:nth-of-type(4)
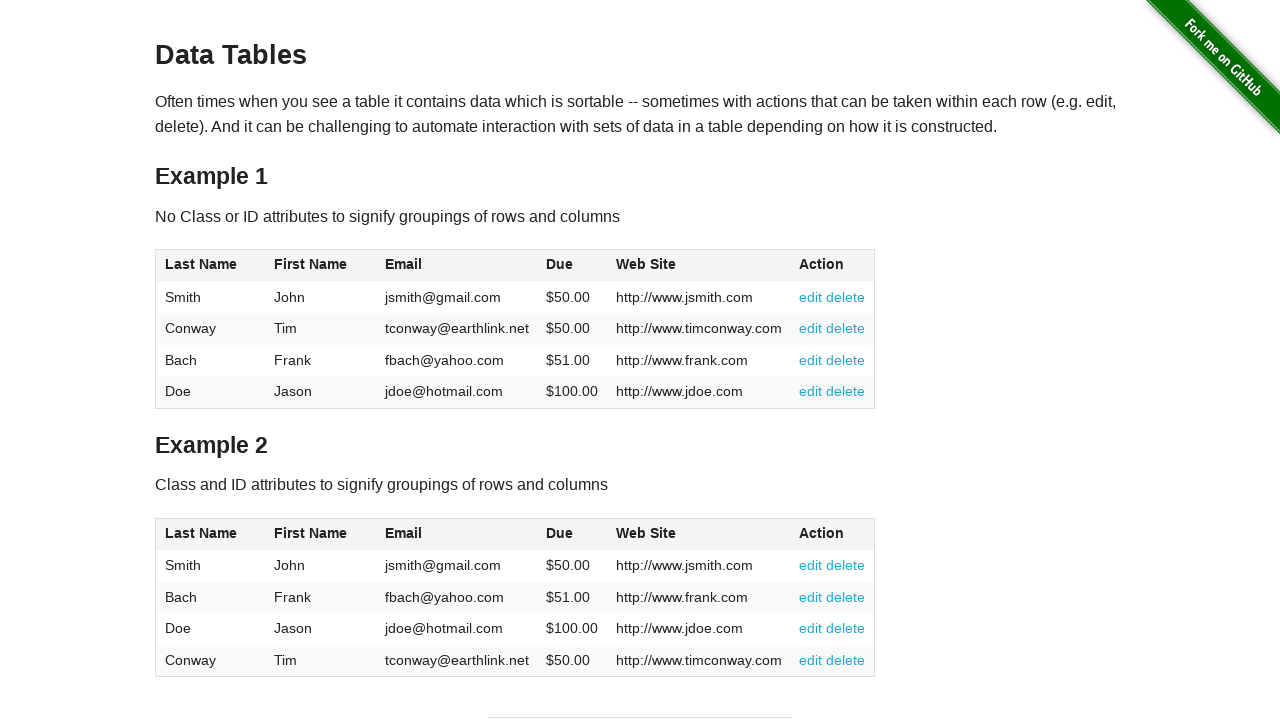

Clicked Due column header second time for descending sort at (572, 266) on #table1 thead tr th:nth-of-type(4)
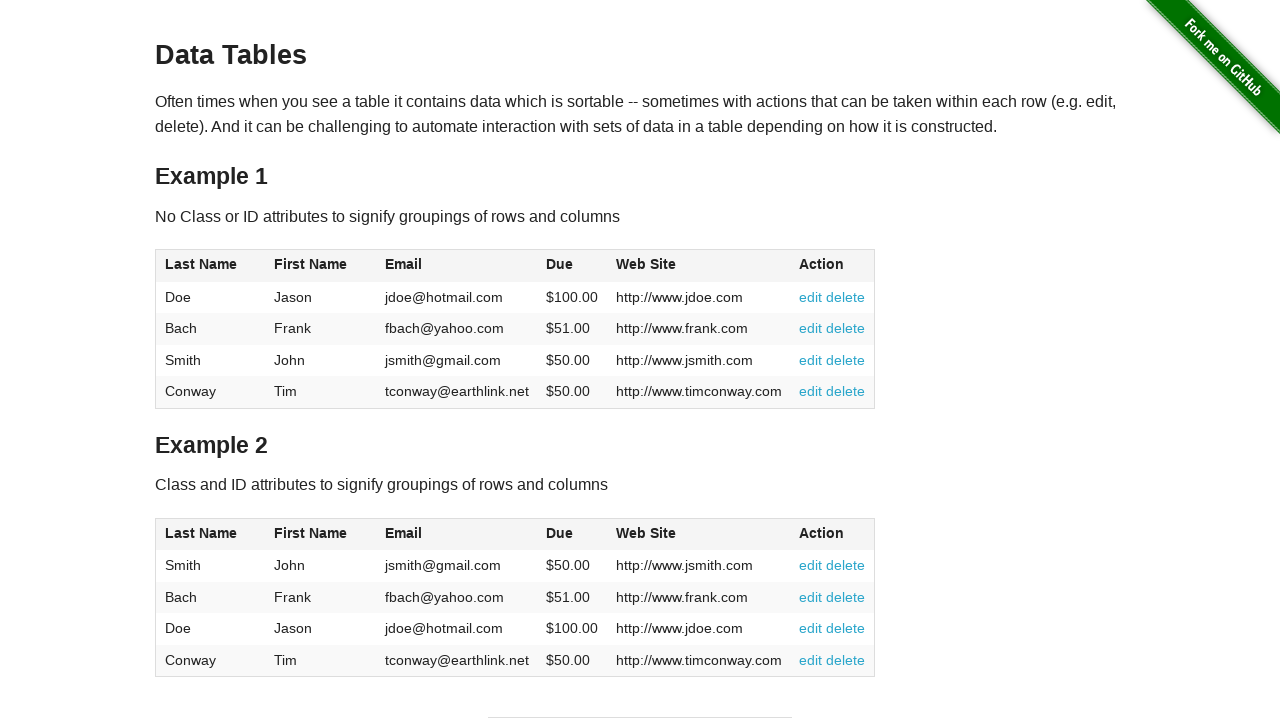

Table sorted in descending order by Due column
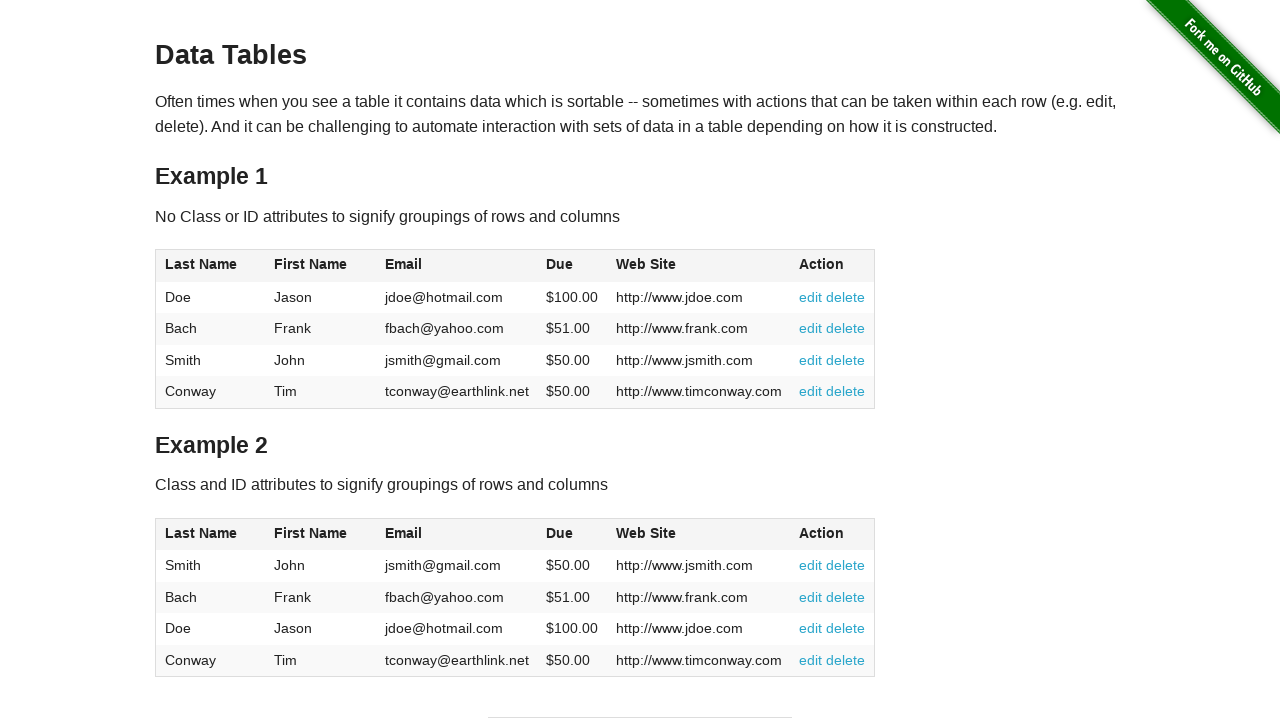

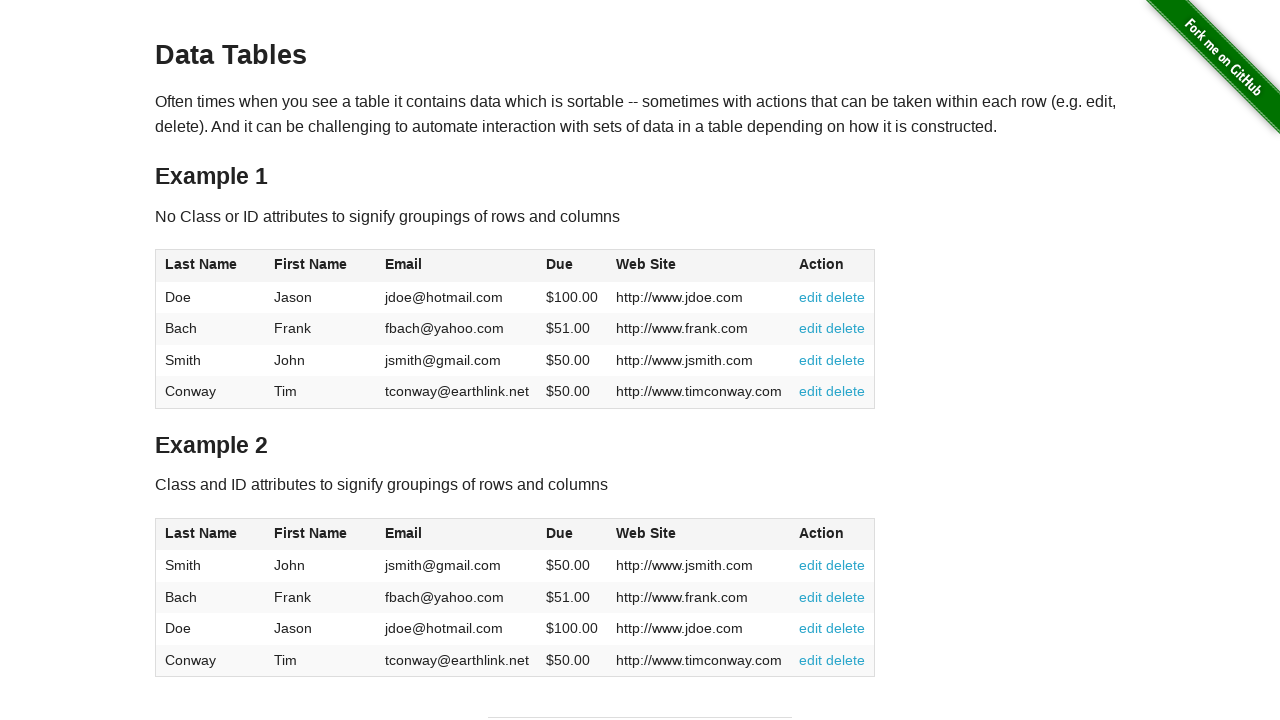